Navigates to ZeroBank login page and verifies the heading text

Starting URL: http://zero.webappsecurity.com/login.html

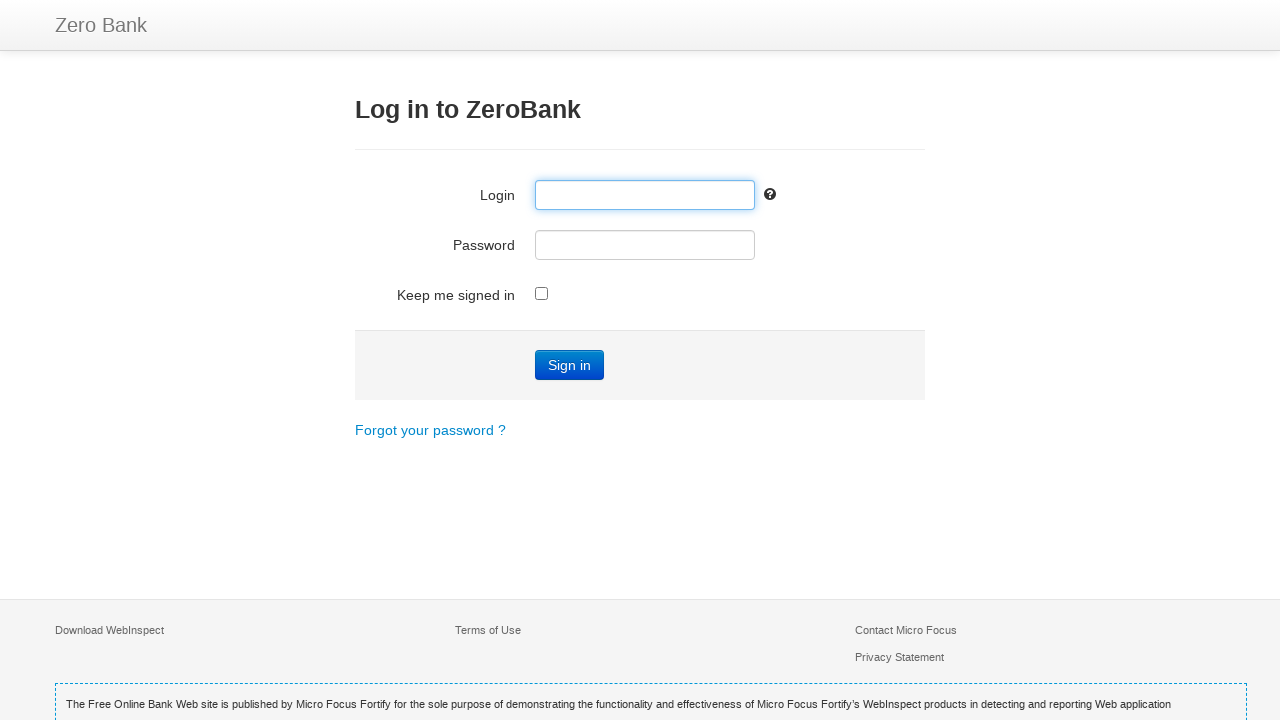

Navigated to ZeroBank login page
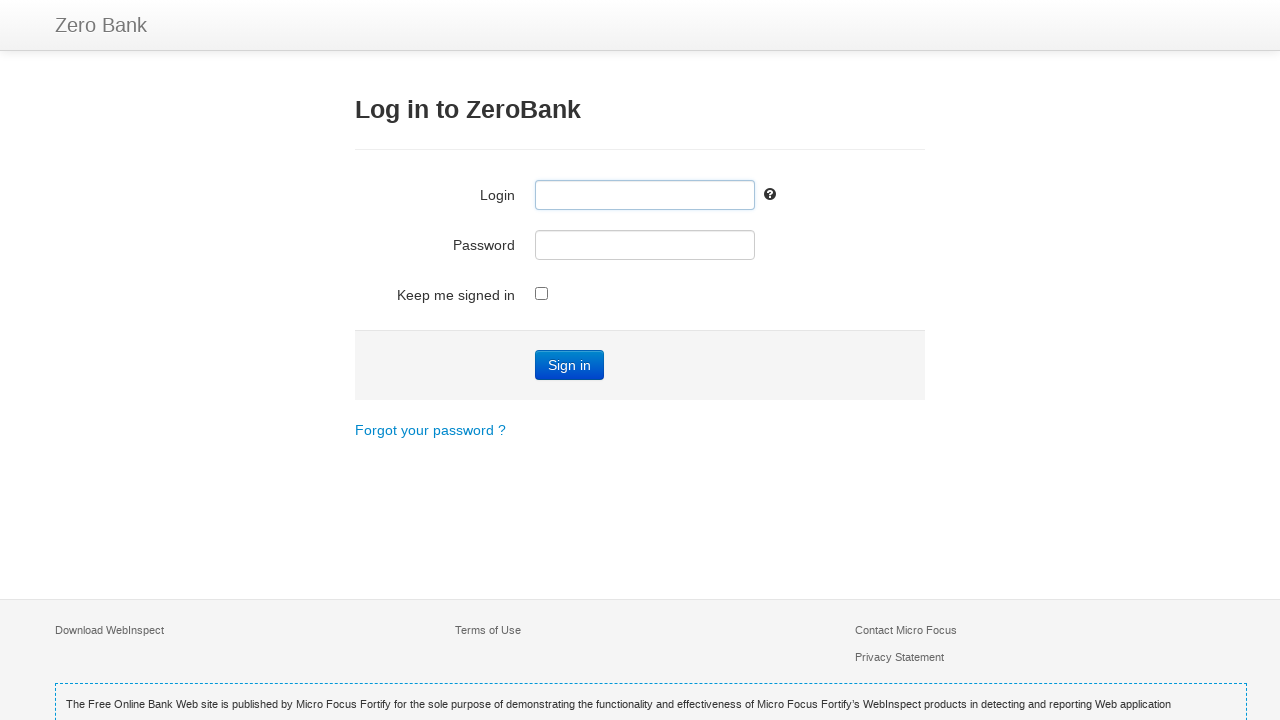

Located h3 heading element
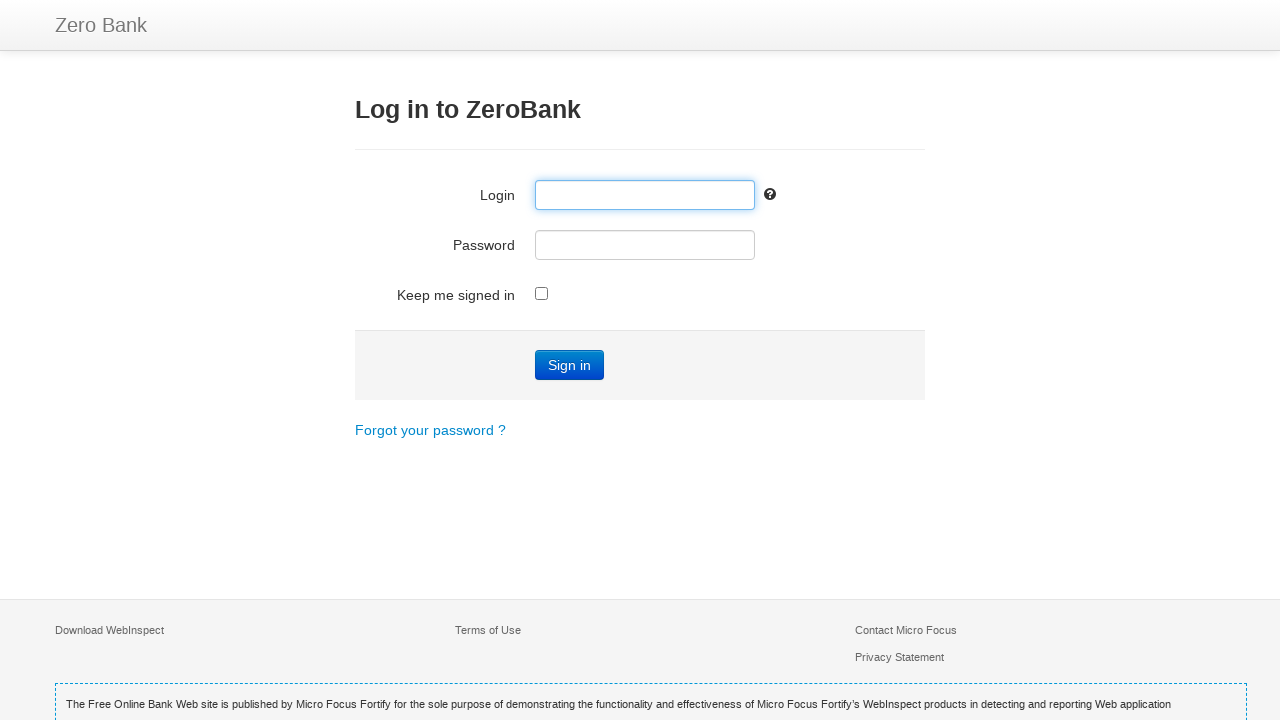

Verified h3 heading text is 'Log in to ZeroBank'
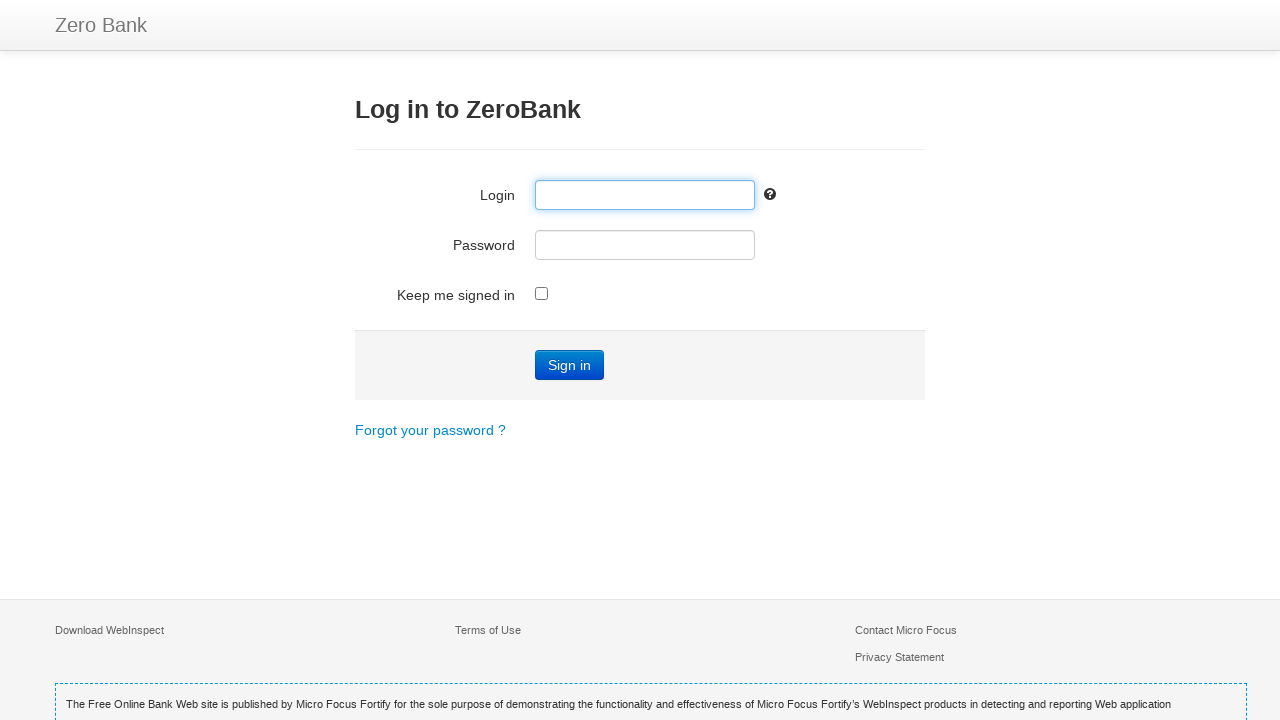

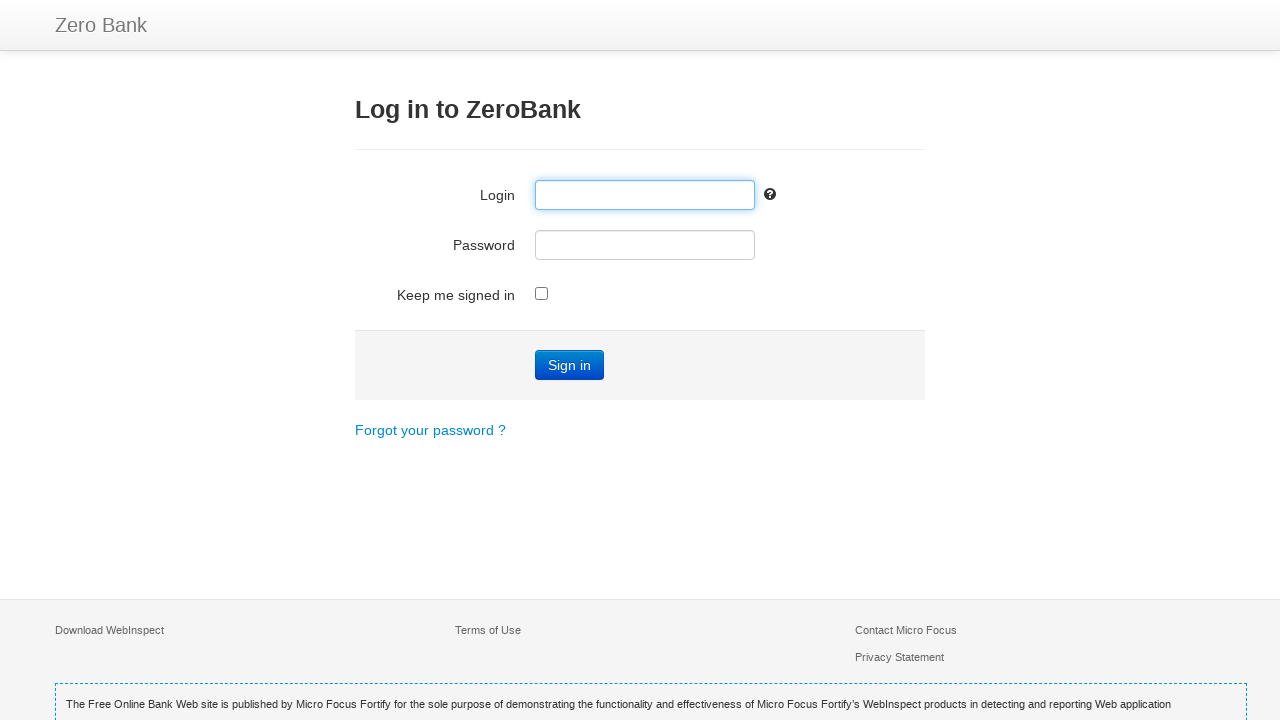